Tests handling of a simple JavaScript alert by clicking a button to trigger the alert and accepting it

Starting URL: https://the-internet.herokuapp.com/javascript_alerts

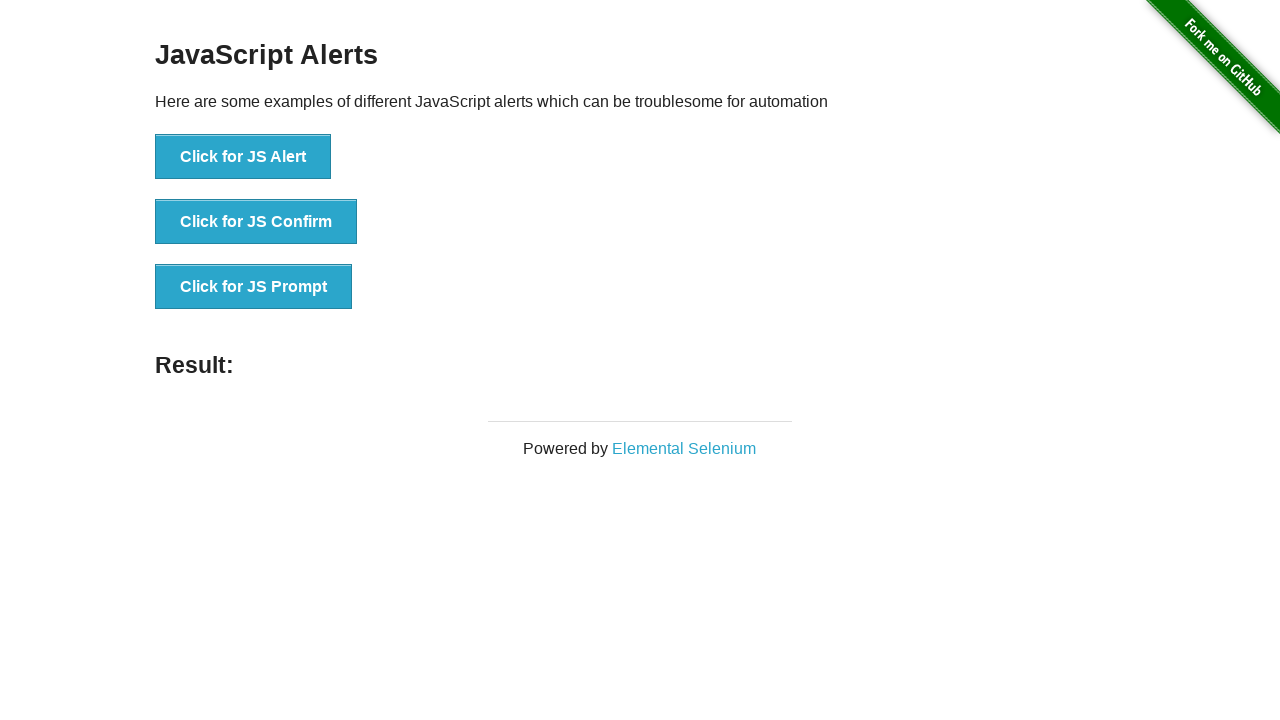

Clicked button to trigger simple JavaScript alert at (243, 157) on xpath=//button[@onclick='jsAlert()']
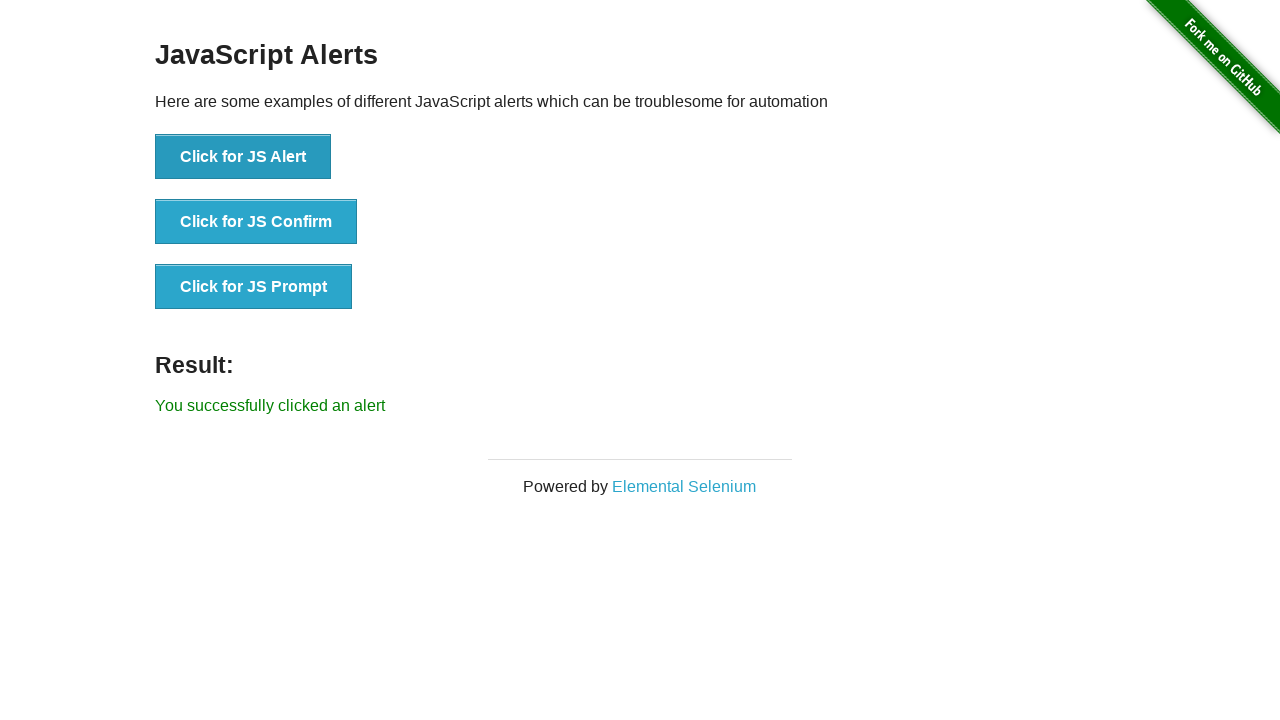

Set up dialog handler to accept alerts
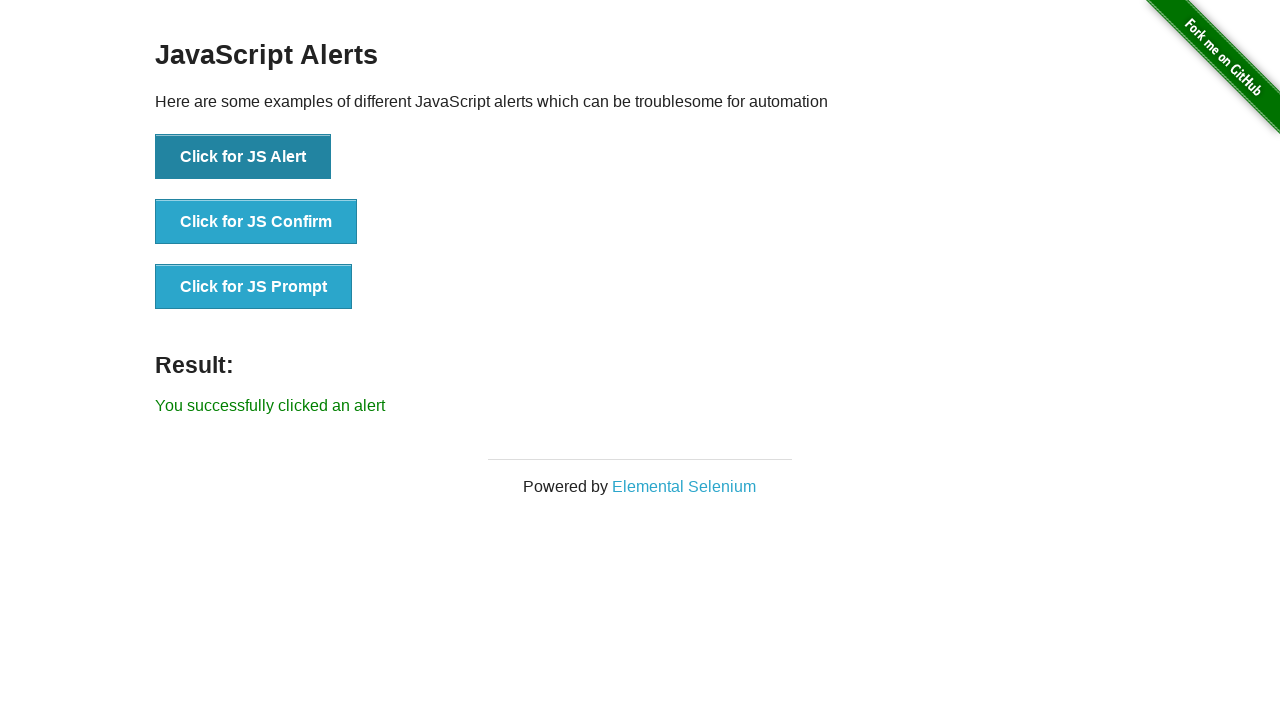

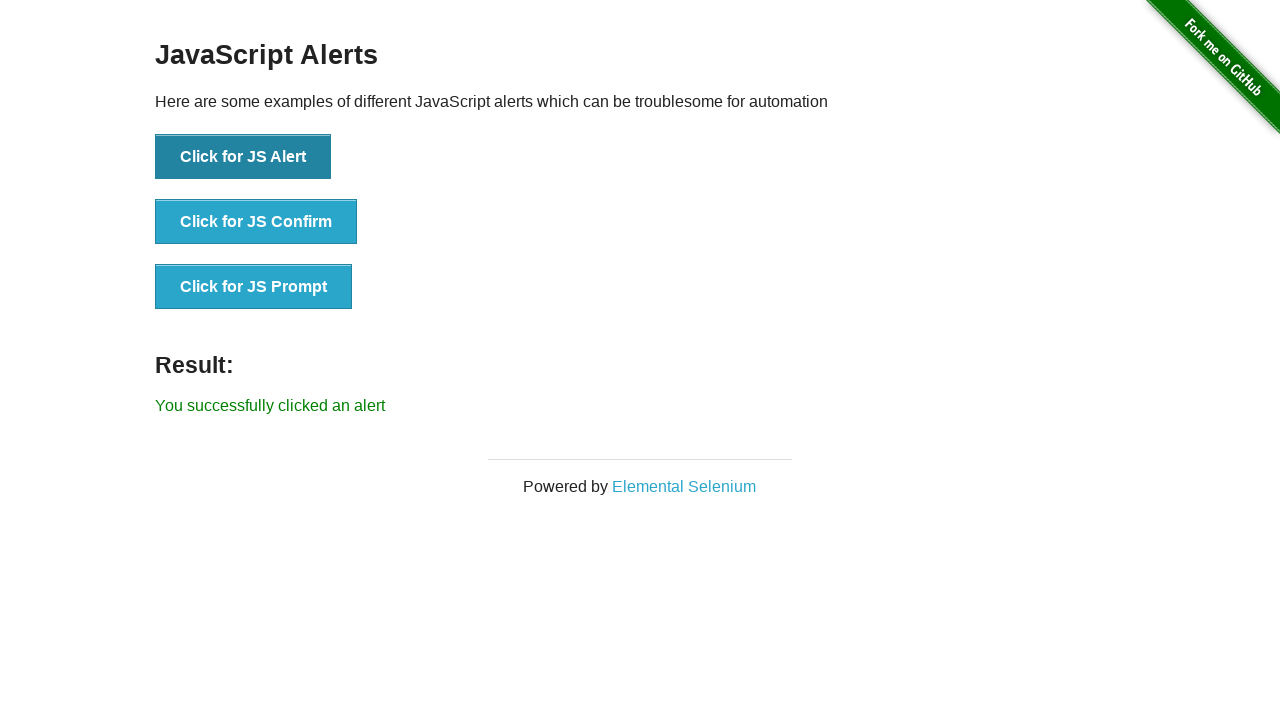